Tests a math calculation exercise by reading two numbers from the page, calculating their sum, selecting the result from a dropdown, and submitting the form

Starting URL: http://suninjuly.github.io/selects1.html

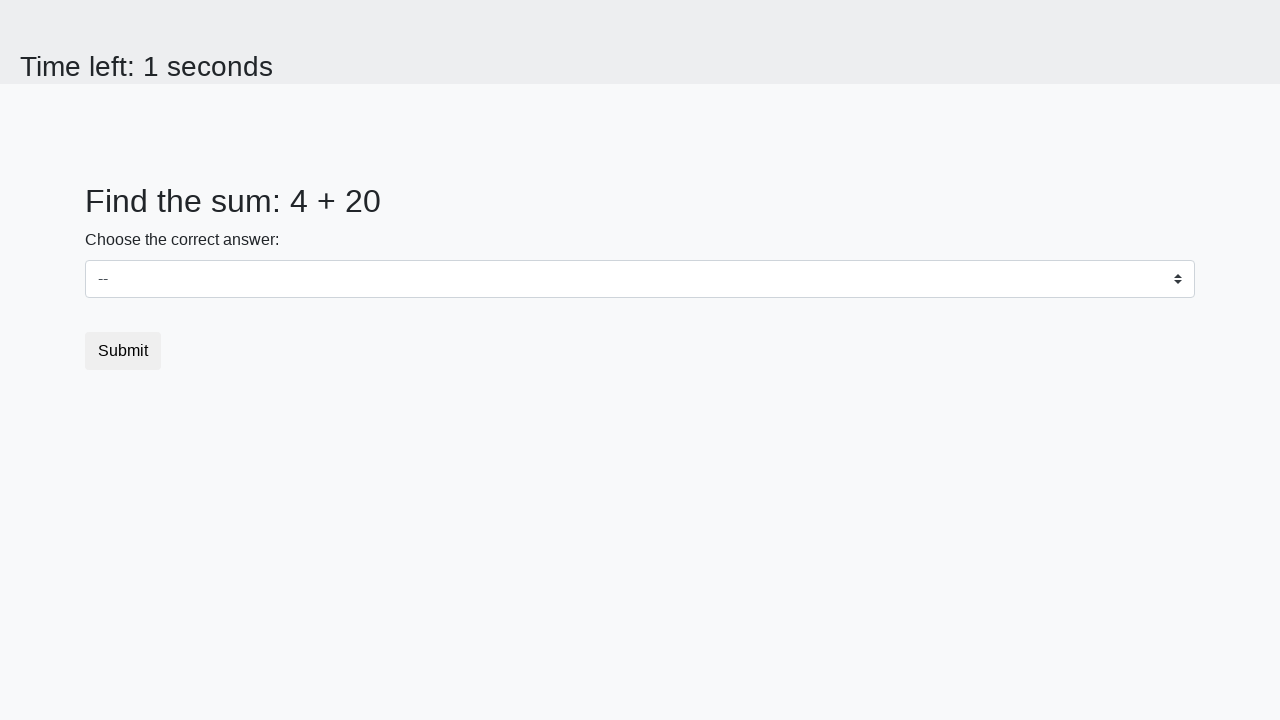

Retrieved first number from page element #num1
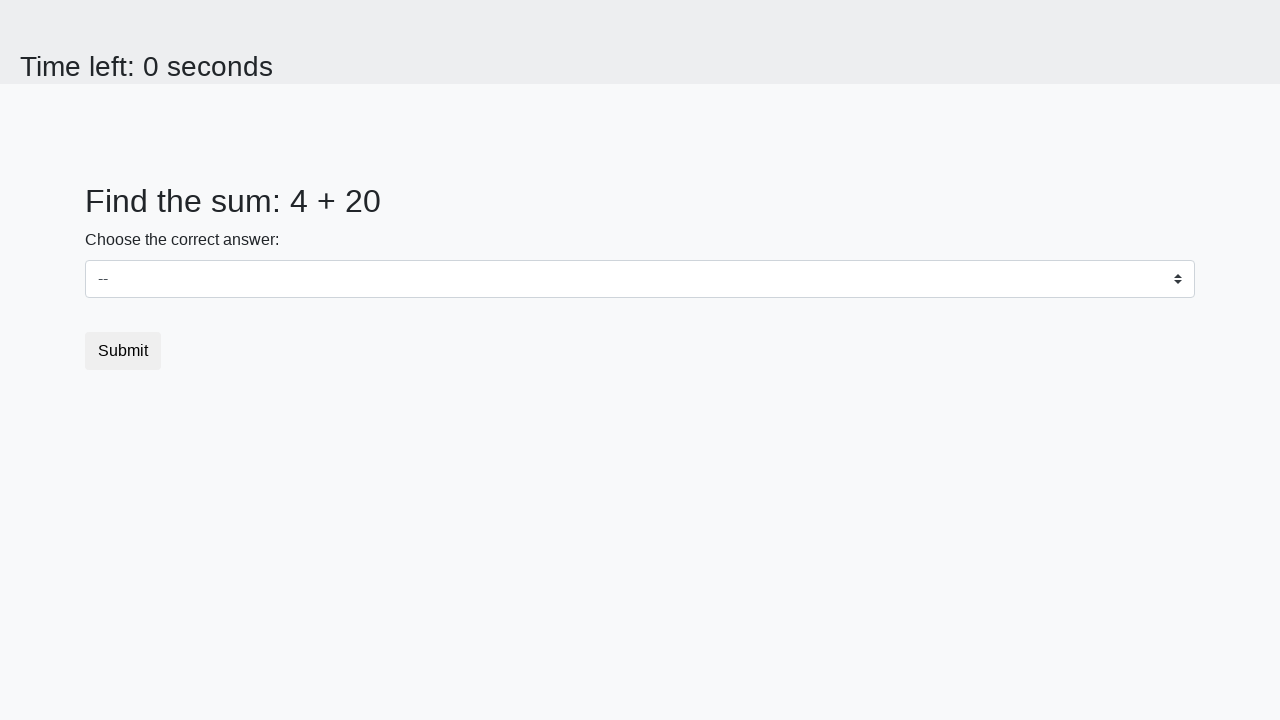

Retrieved second number from page element #num2
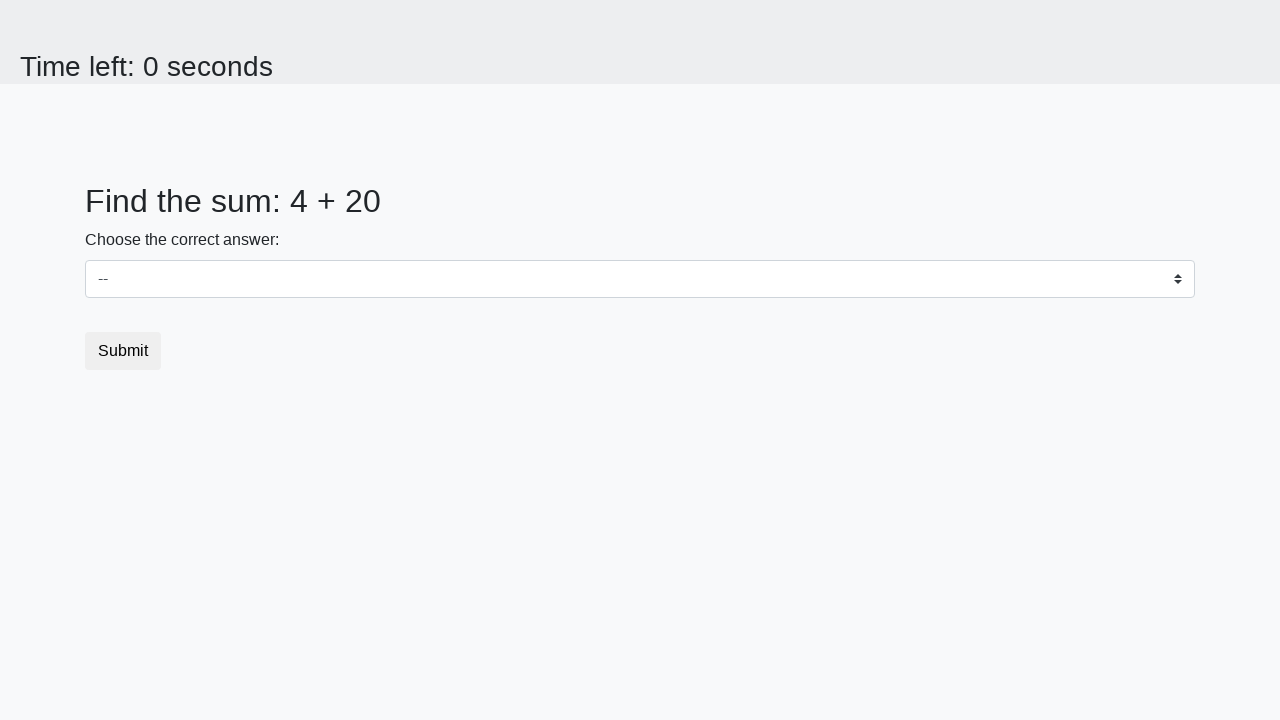

Calculated sum of the two numbers: 24
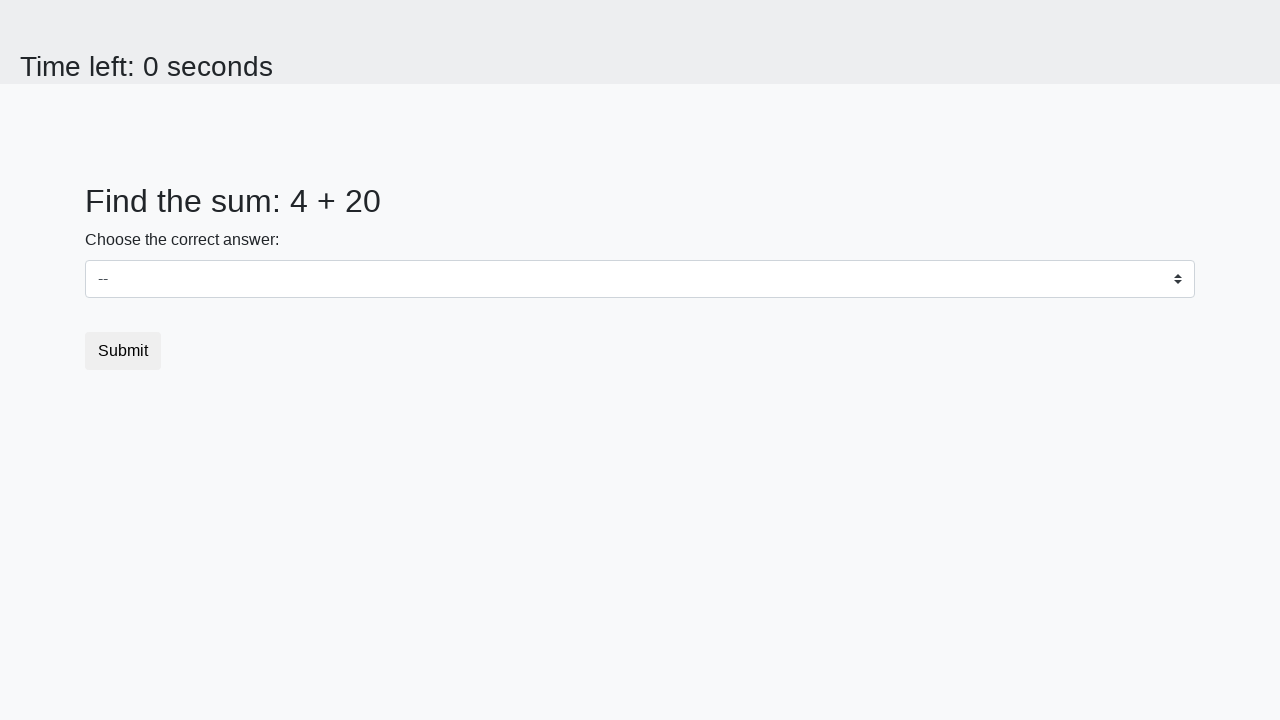

Selected calculated sum '24' from dropdown menu on select
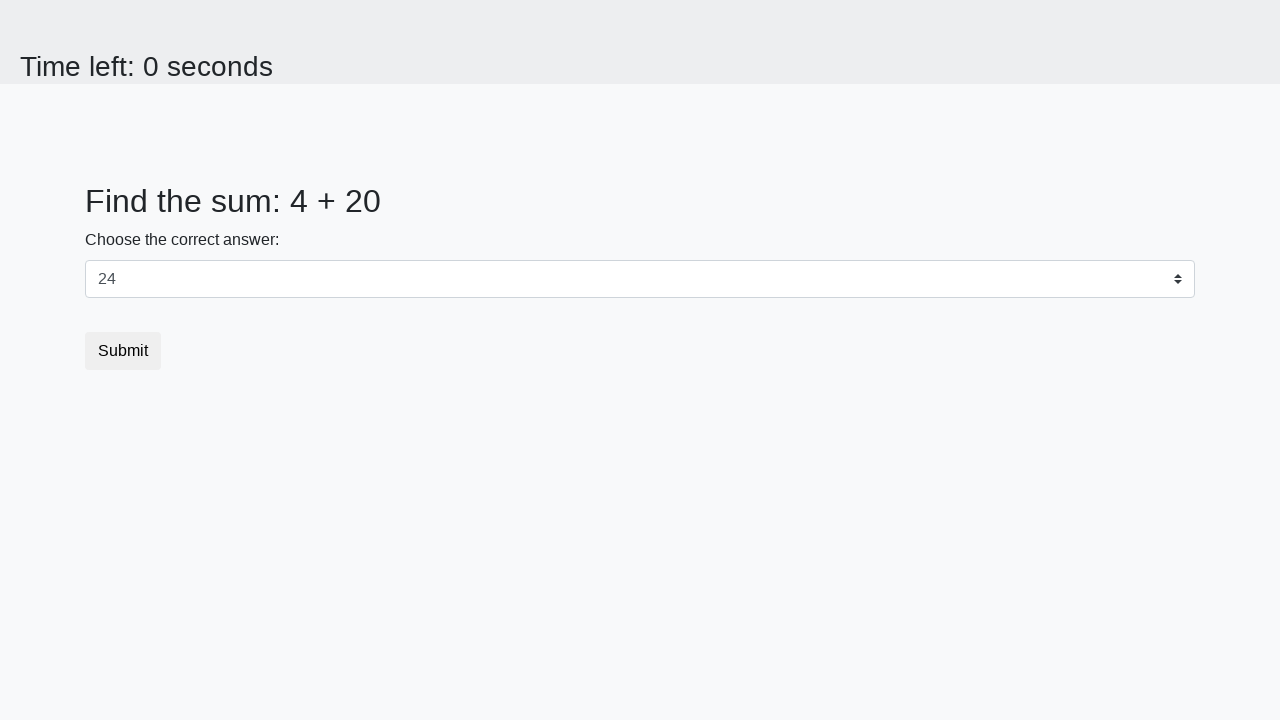

Clicked submit button to complete the form at (123, 351) on button[type='submit']
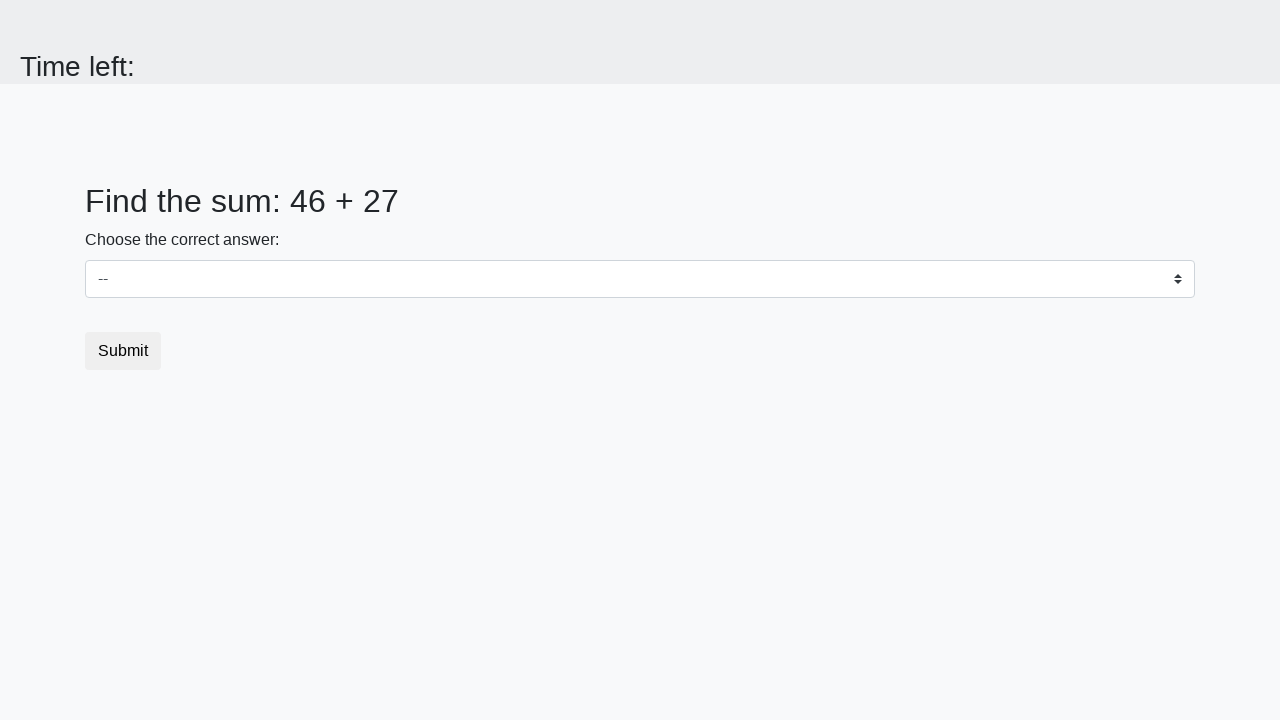

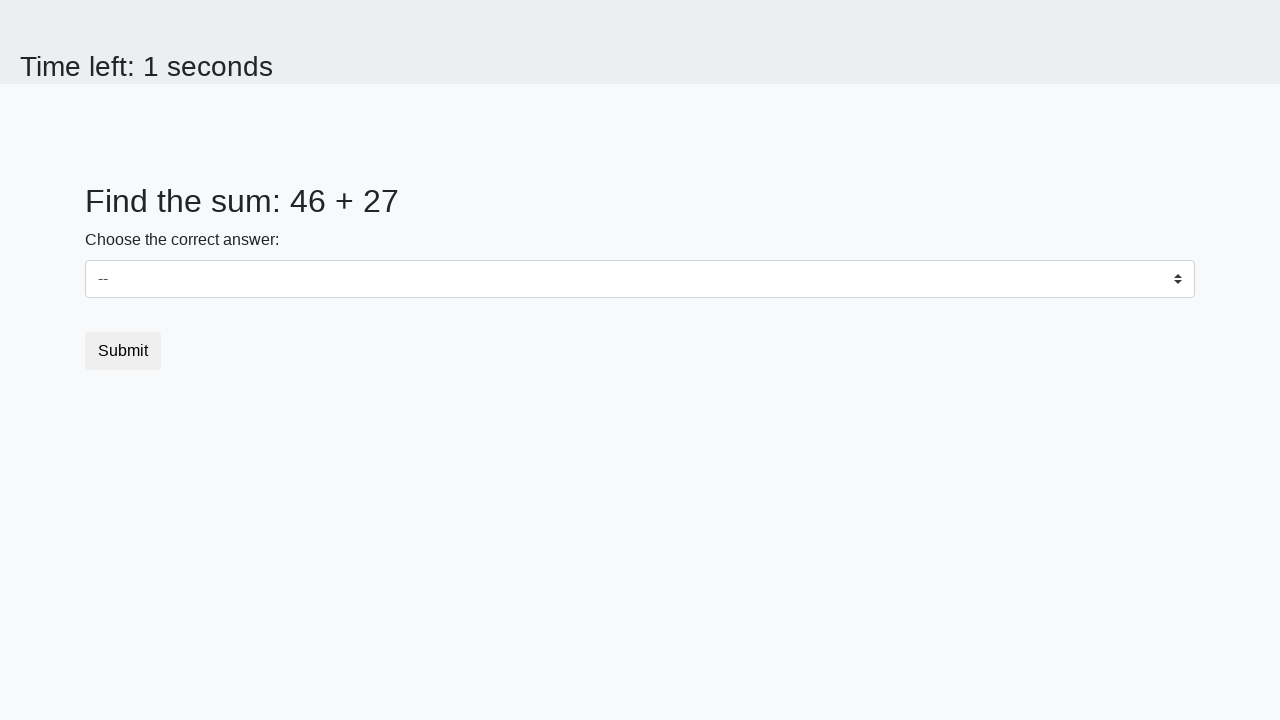